Tests the Python.org website search functionality by entering "pycon" in the search field and submitting the search form

Starting URL: http://www.python.org

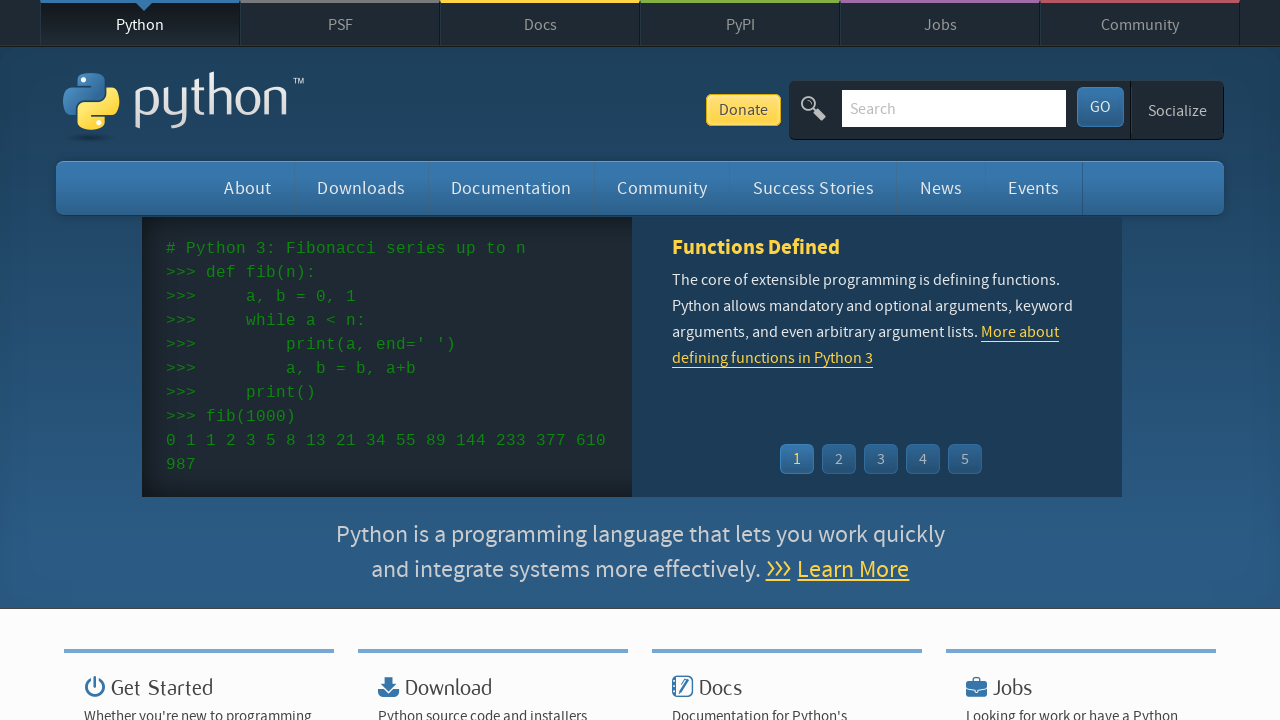

Filled search field with 'pycon' on input[name='q']
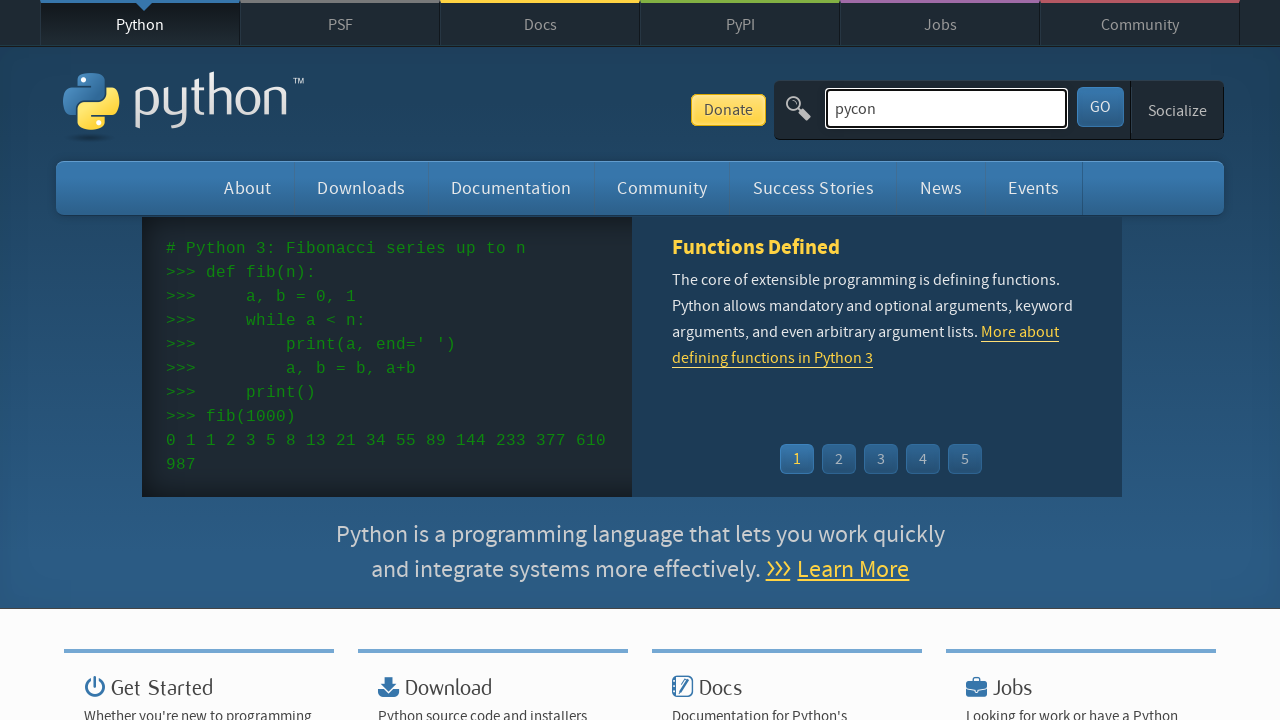

Pressed Enter to submit search form on input[name='q']
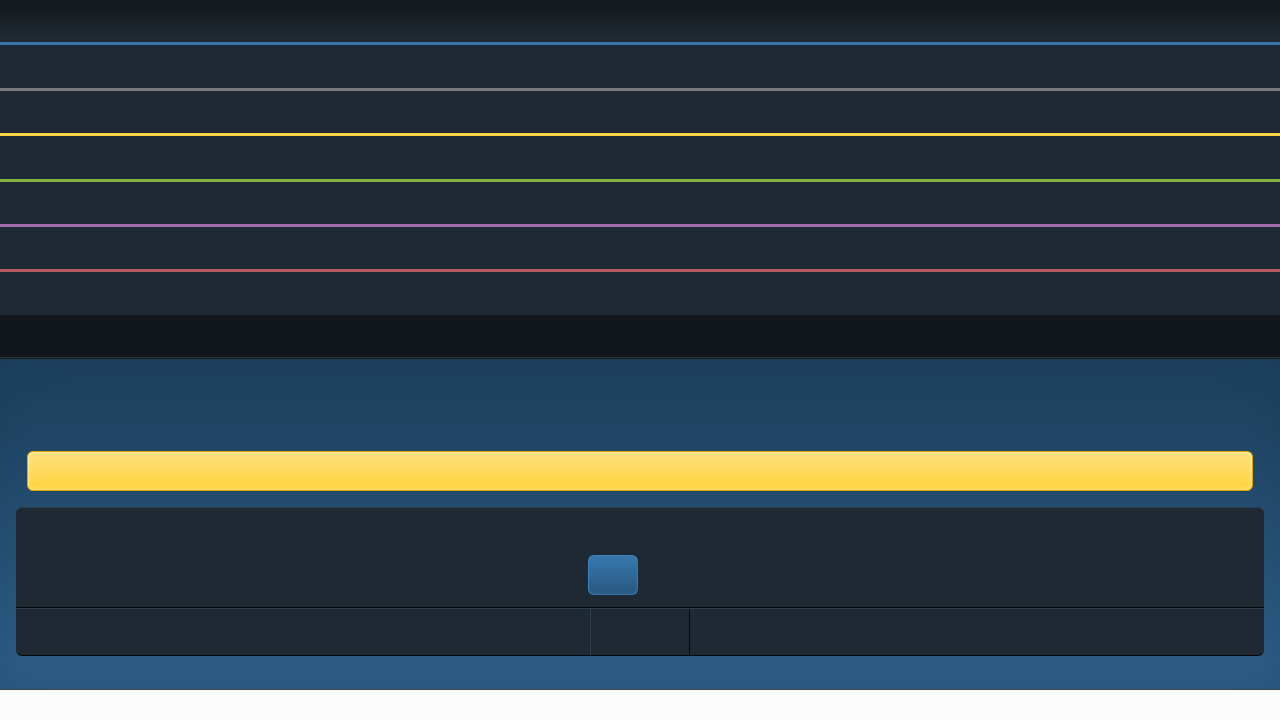

Search results page loaded successfully
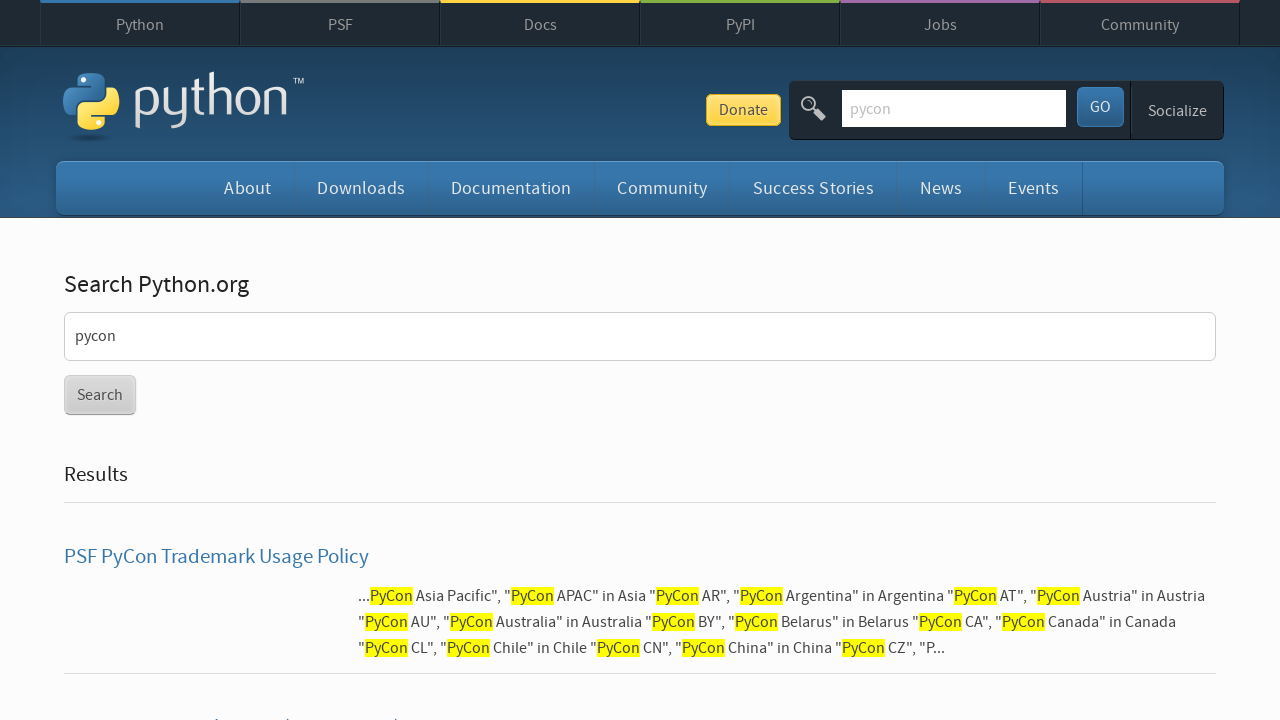

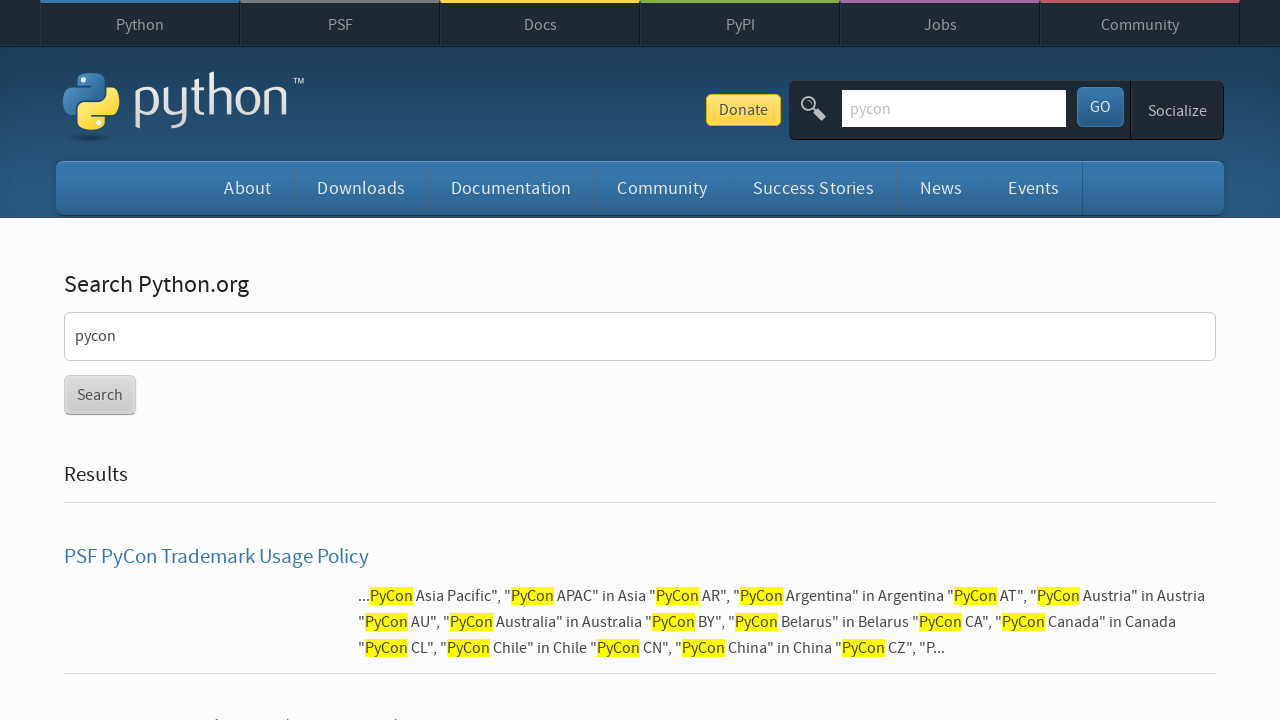